Tests that an error message is displayed when clicking the login button without entering username and password credentials

Starting URL: https://www.saucedemo.com/

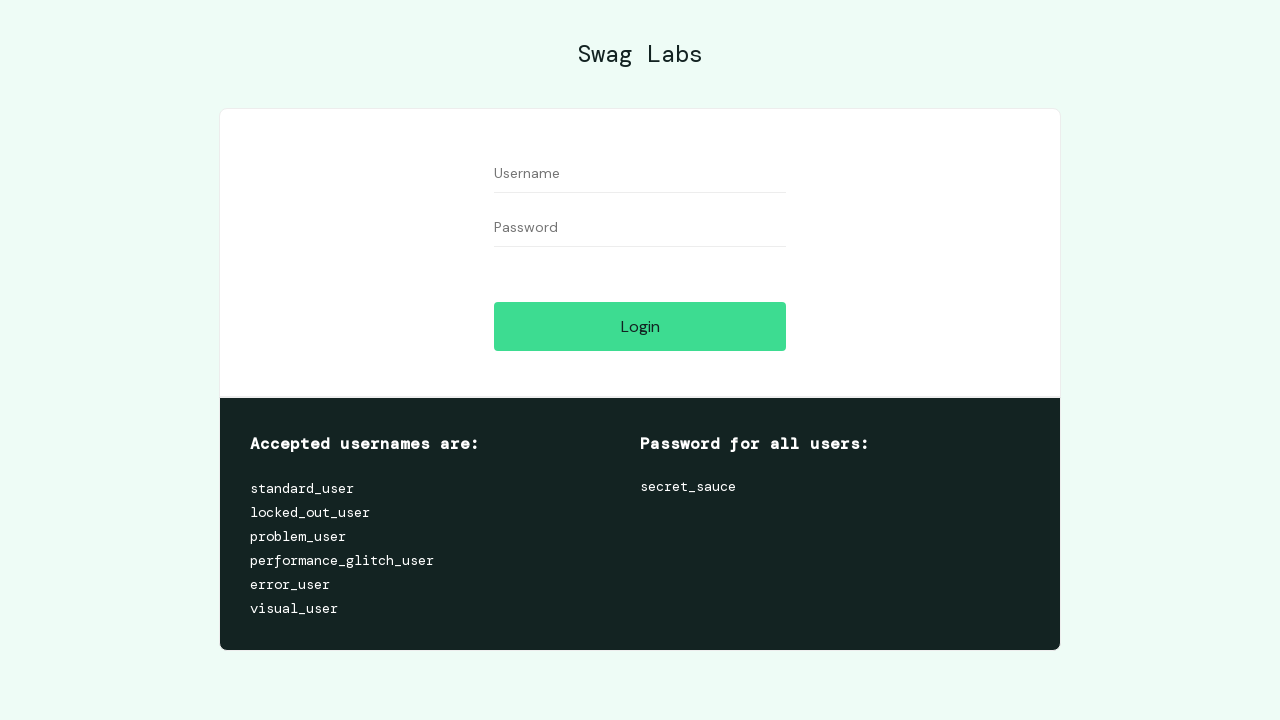

Navigated to Sauce Demo login page
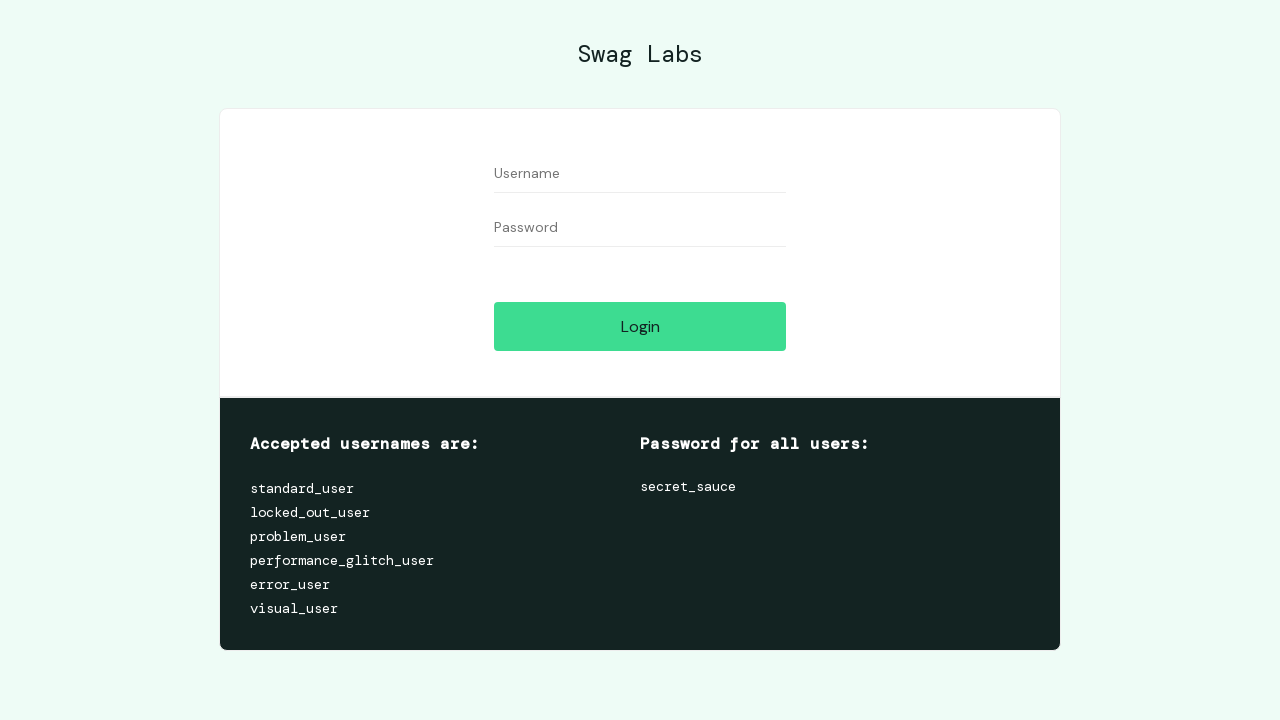

Clicked login button without entering username and password at (640, 326) on [data-test='login-button']
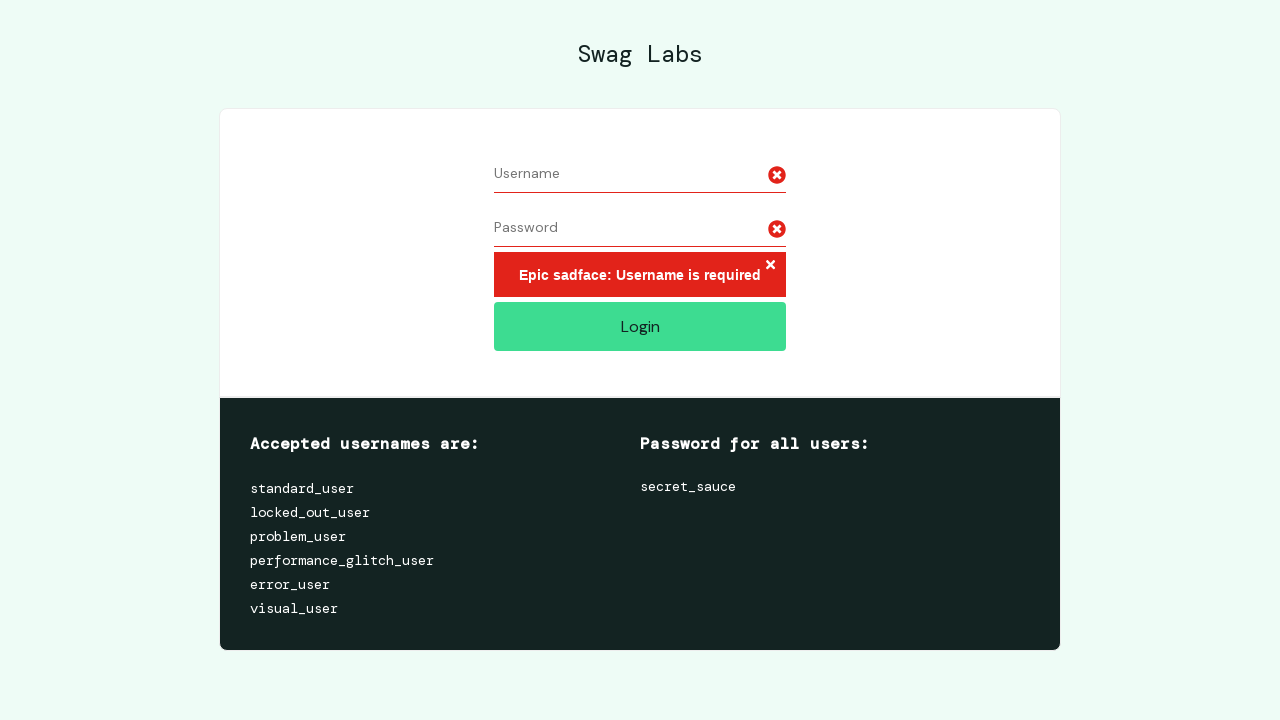

Error message element appeared on the page
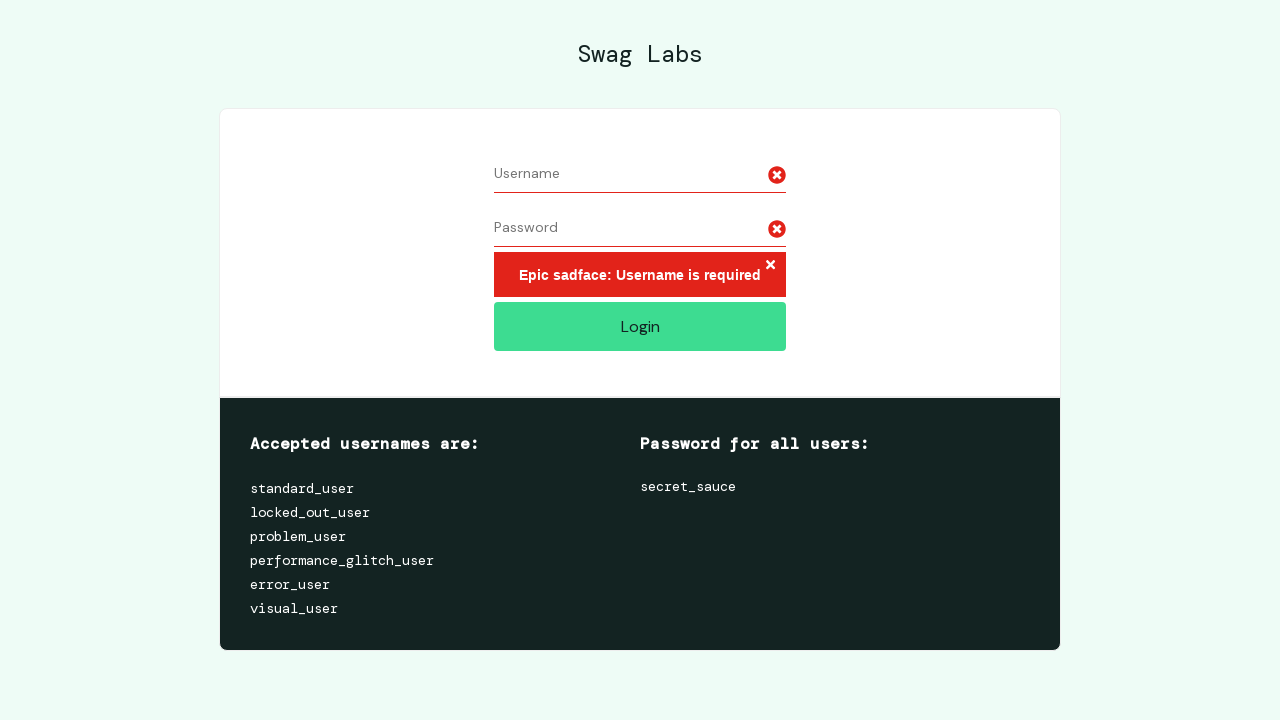

Verified that error message is visible
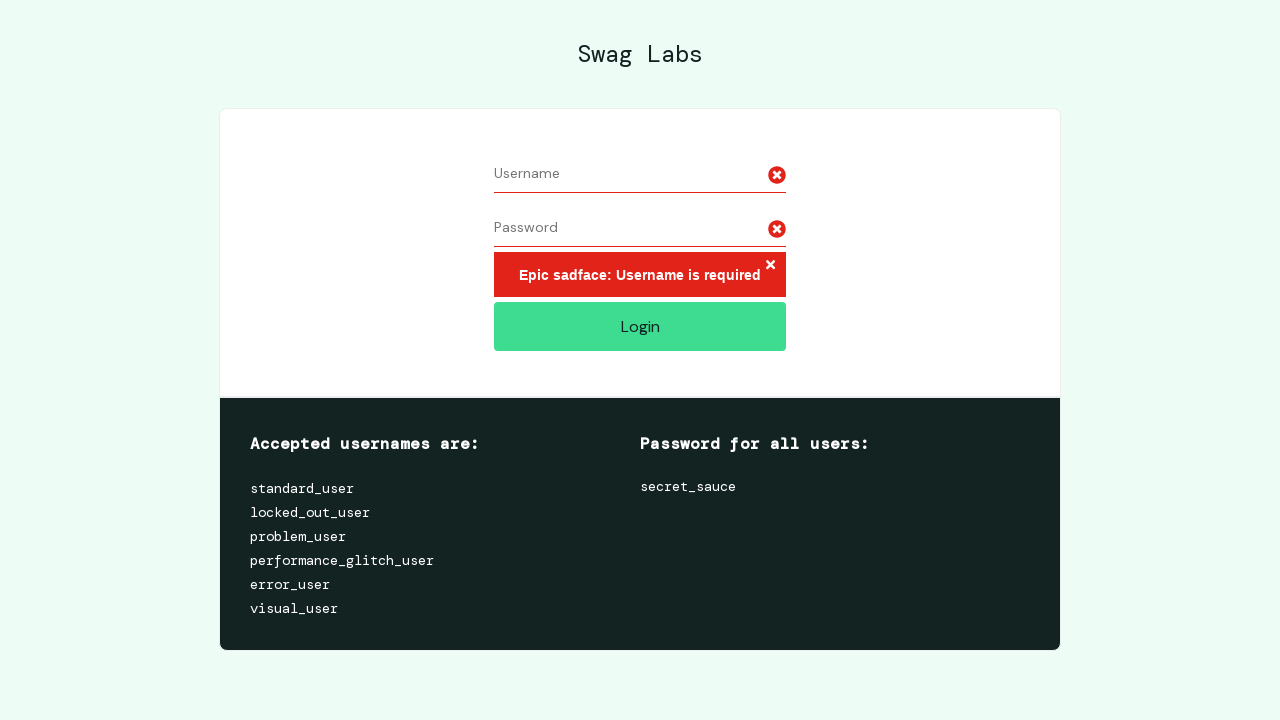

Assertion passed: error message is displayed when login is attempted with empty credentials
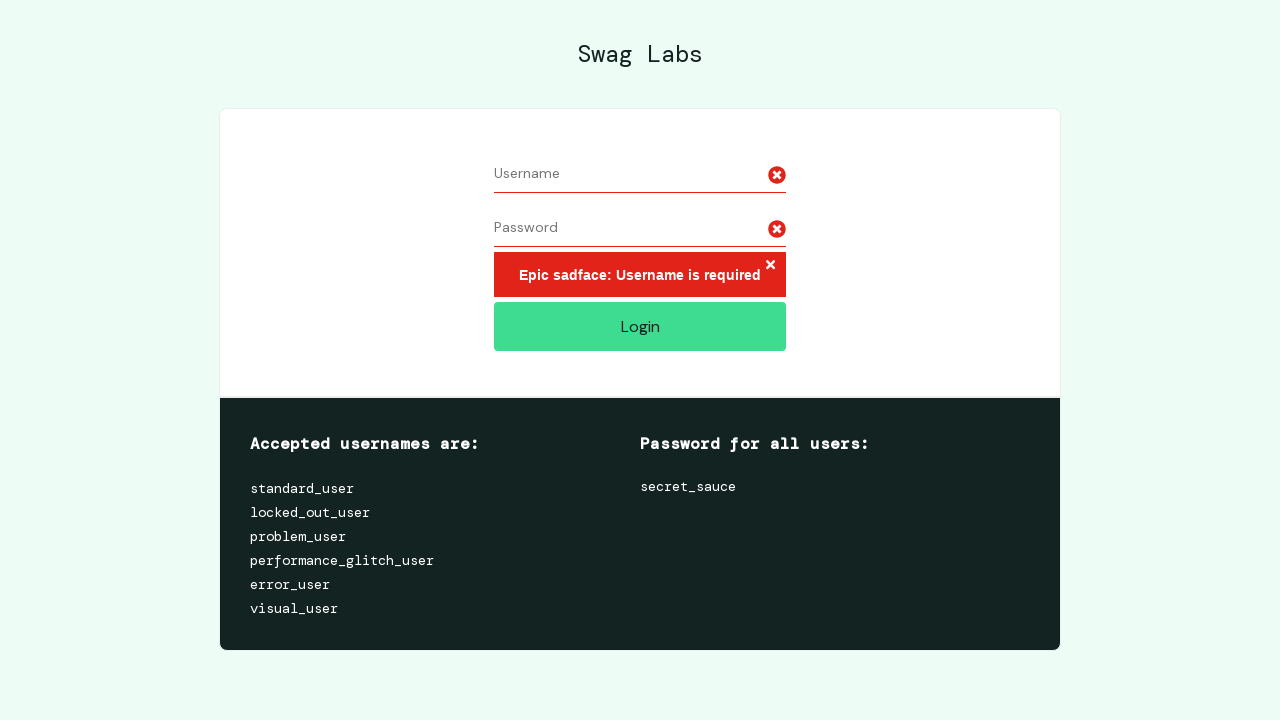

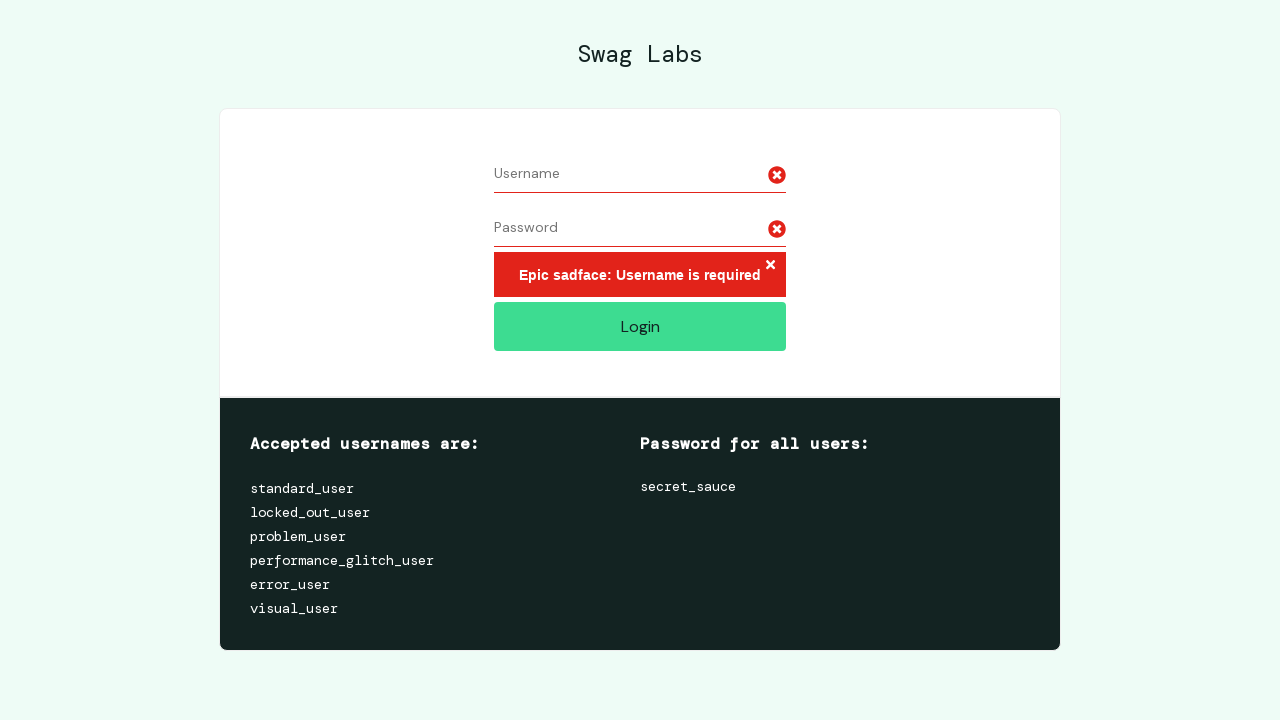